Tests gas mileage calculator by filling in odometer readings and gas amount, then calculating the result

Starting URL: https://www.calculator.net/gas-mileage-calculator.html

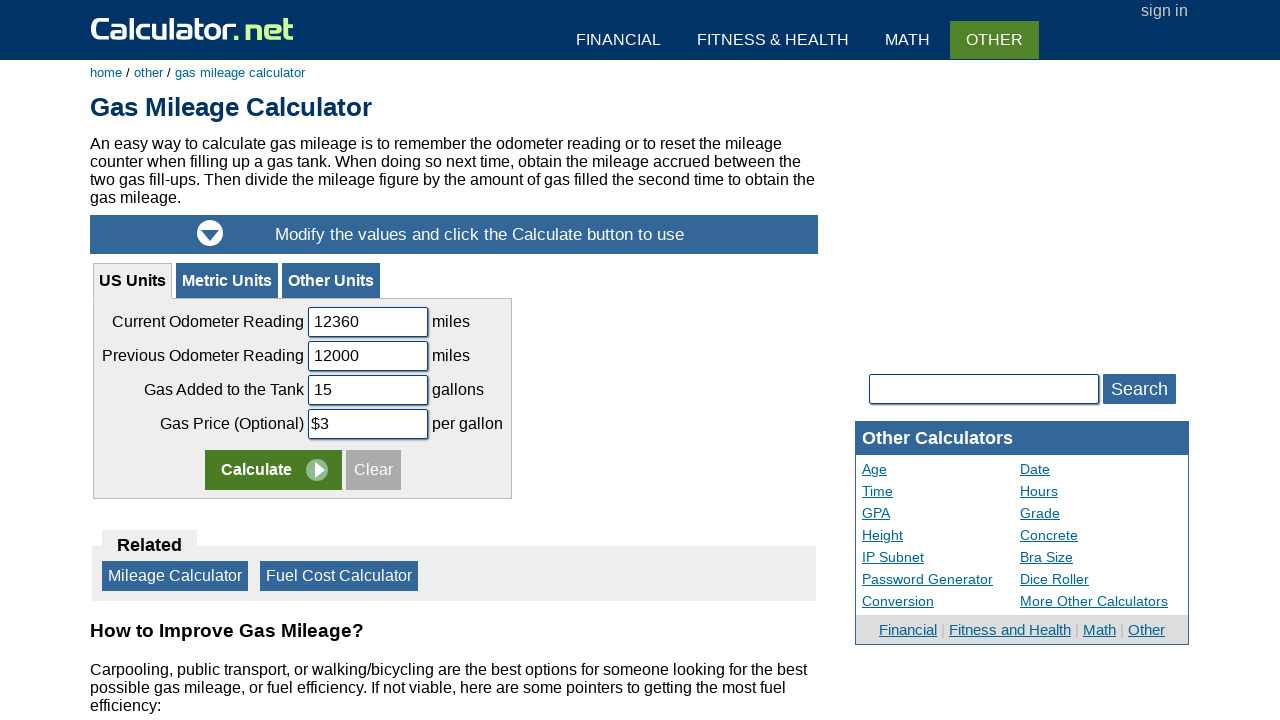

Filled current odometer reading with 1234 on #uscodreading
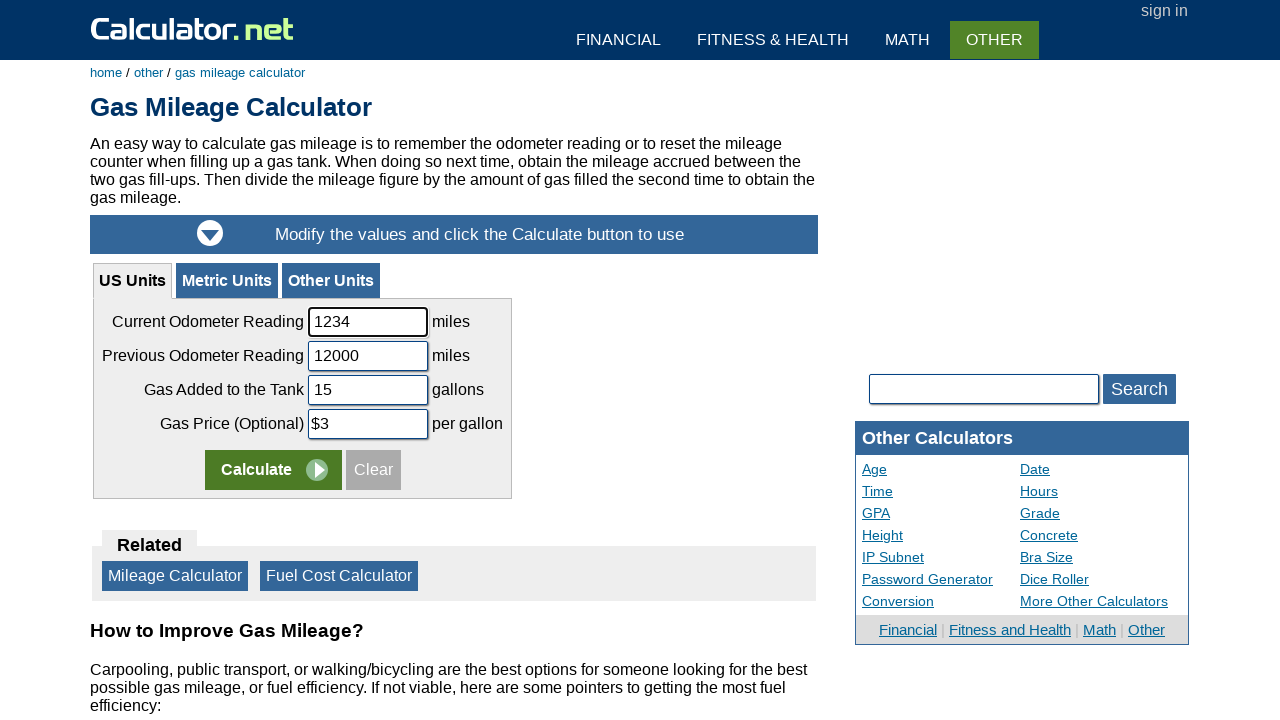

Filled previous odometer reading with 123 on #uspodreading
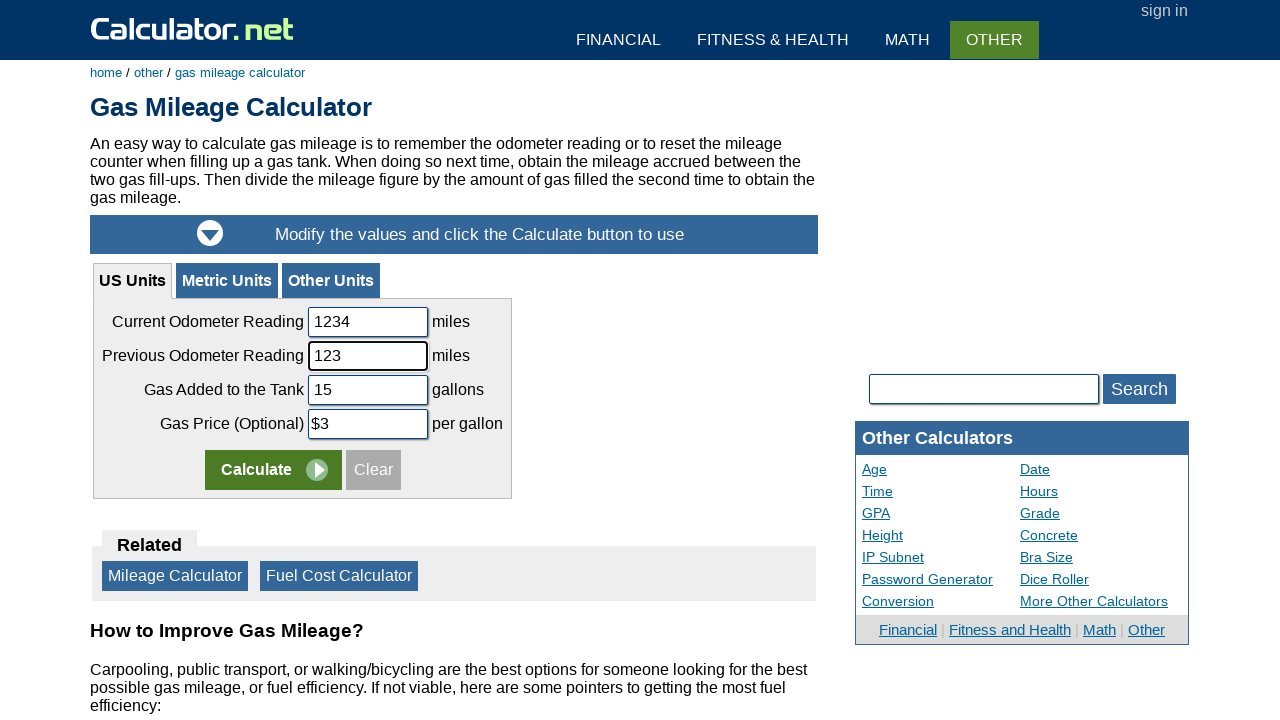

Filled gas put in with 879 on #usgasputin
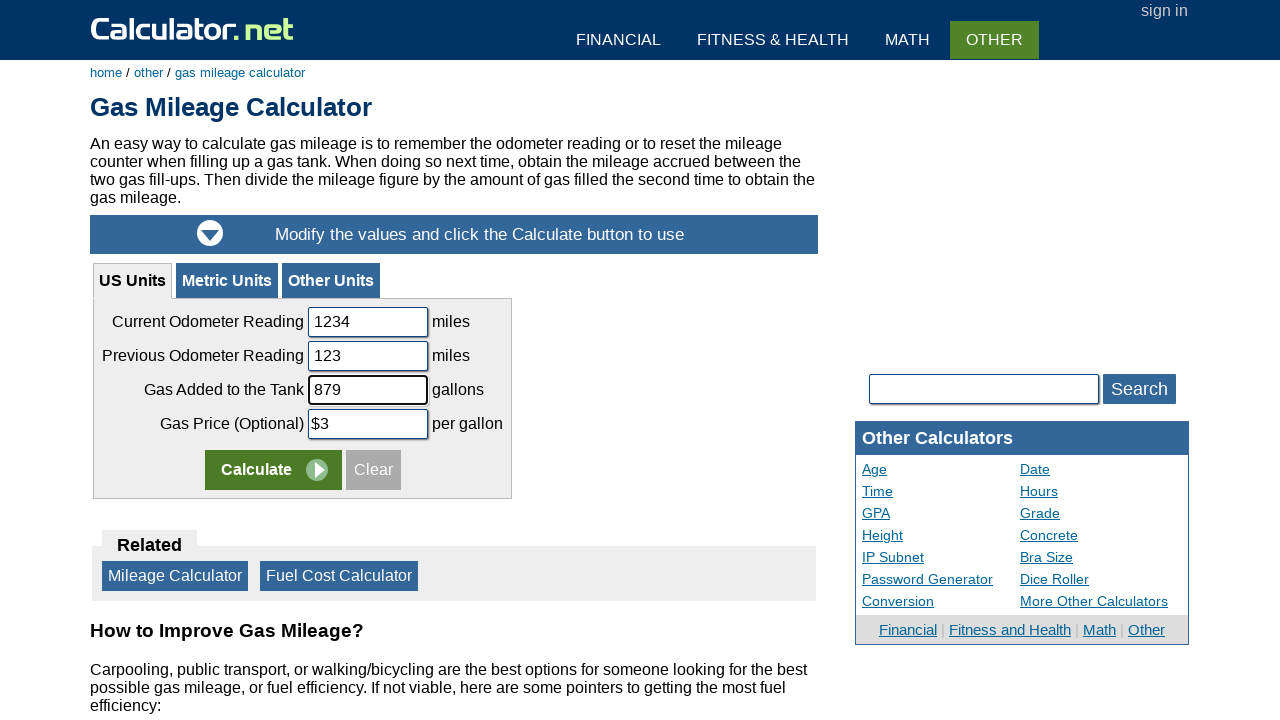

Clicked calculate button to compute gas mileage at (273, 470) on #standard > tbody > :nth-child(5) > td > input
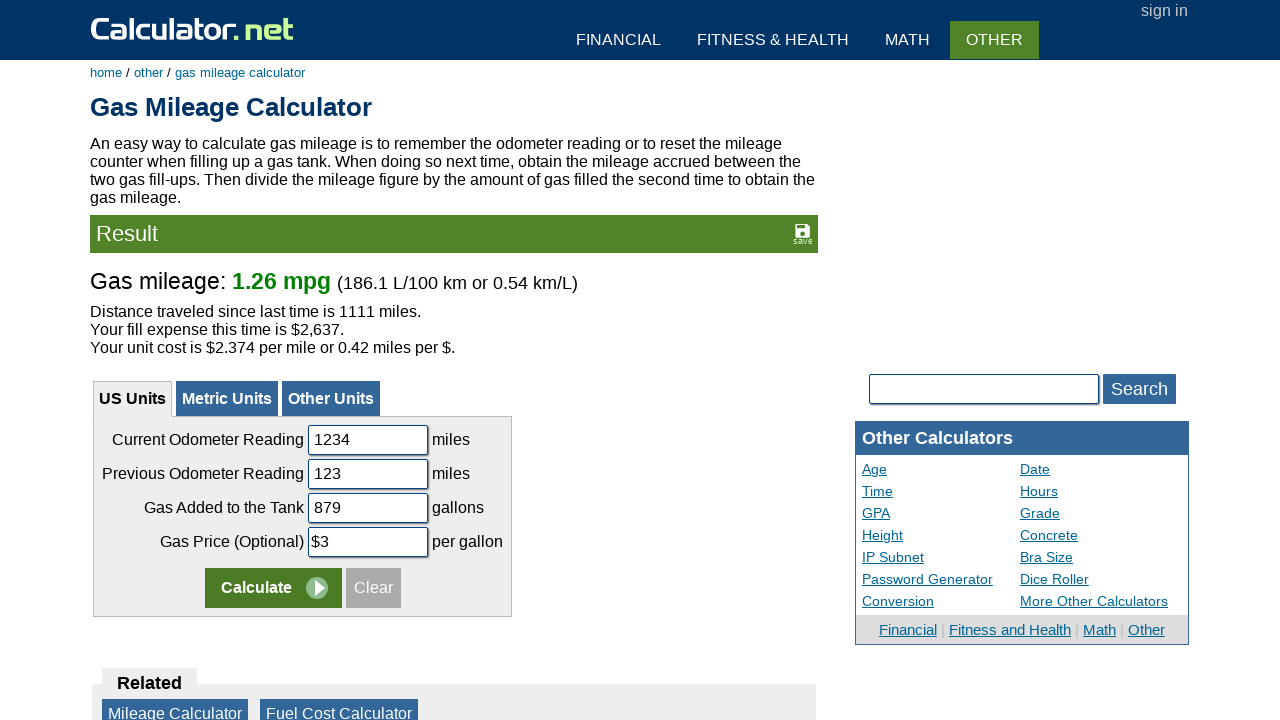

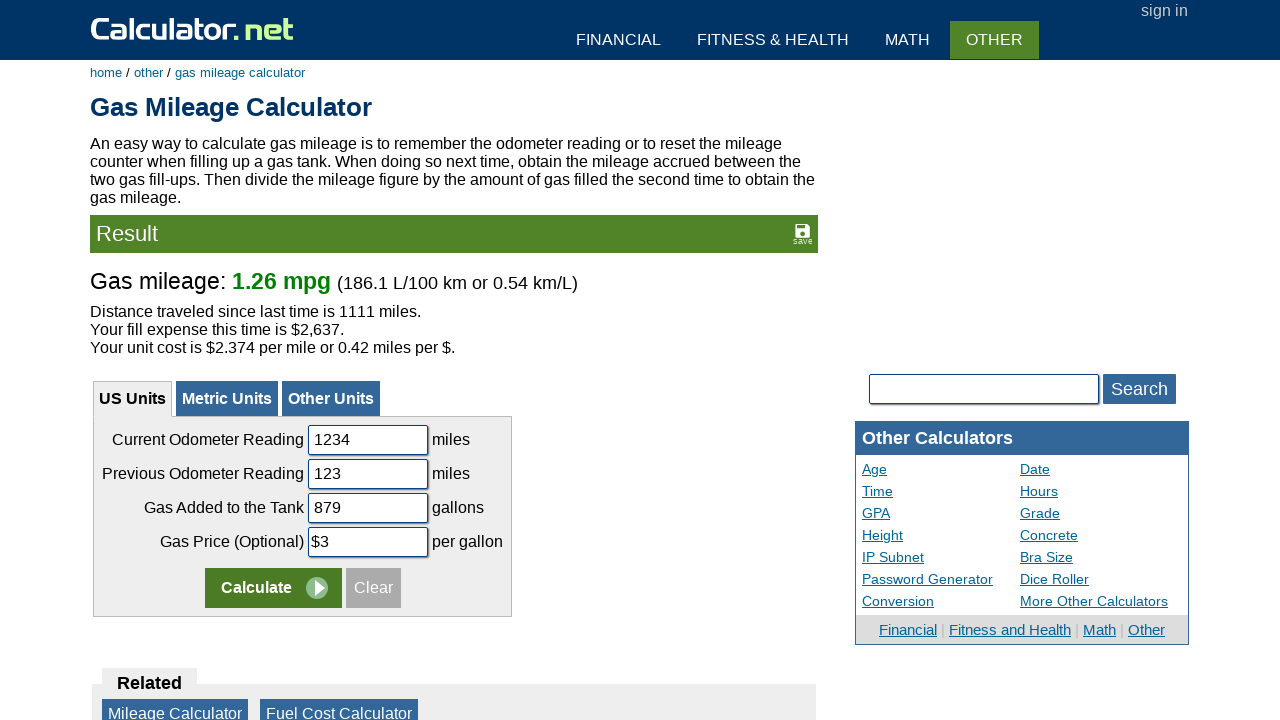